Navigates to a help article page and scrolls through the entire page content to verify it loads correctly at different scroll positions

Starting URL: https://intercom.help/sixfold/en/articles/6023034-visibility-control-center-for-shippers-lsps

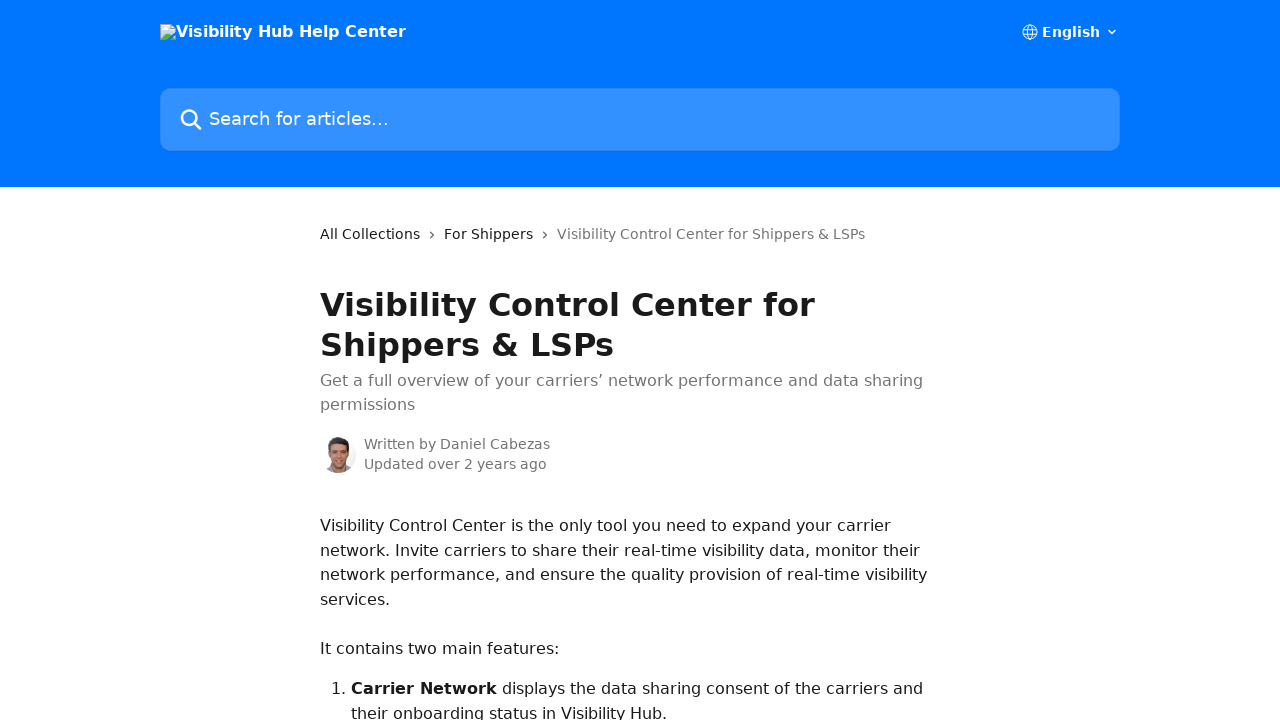

Navigated to help article page about Visibility Control Center for Shippers/LSPs
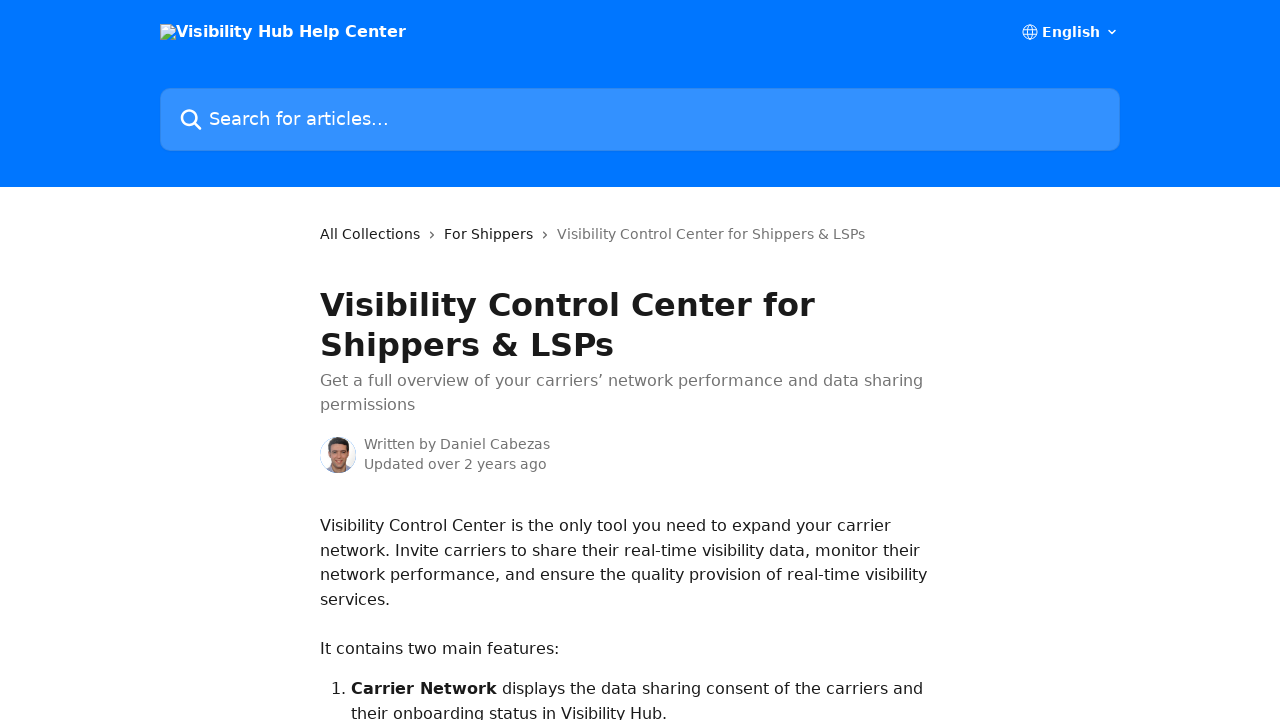

Page loaded with networkidle state
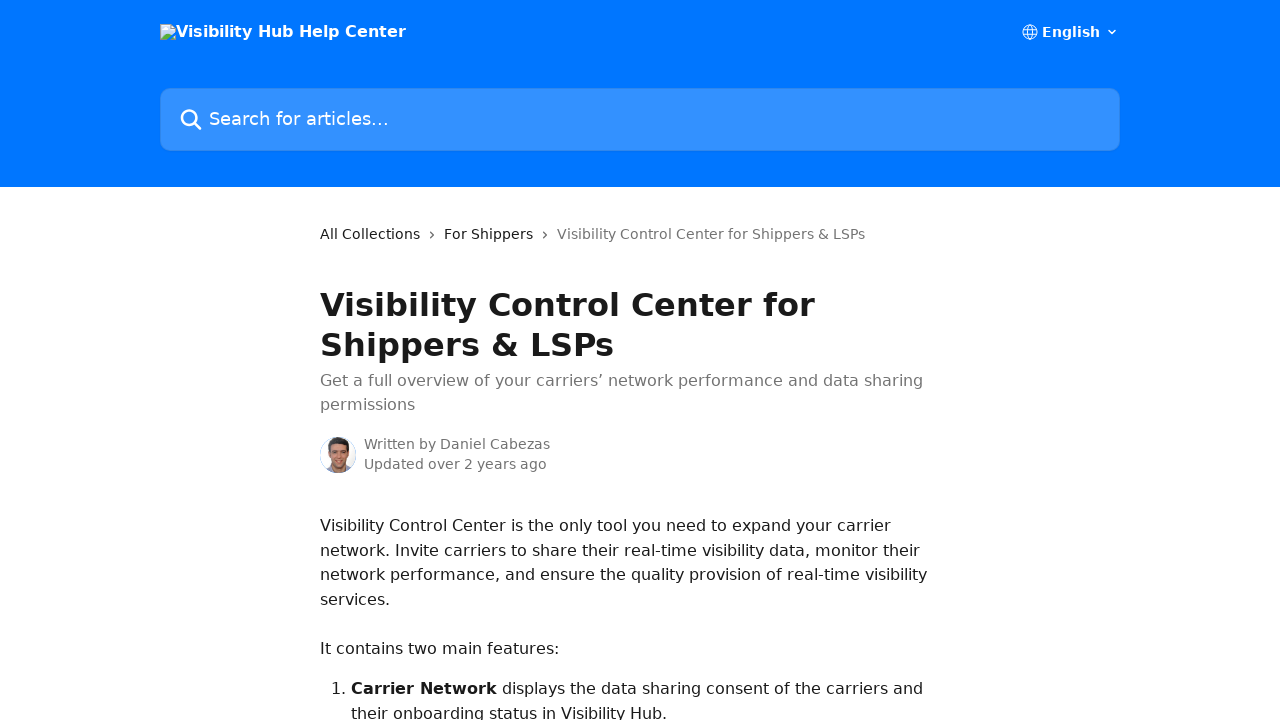

Retrieved total page height: 3637px
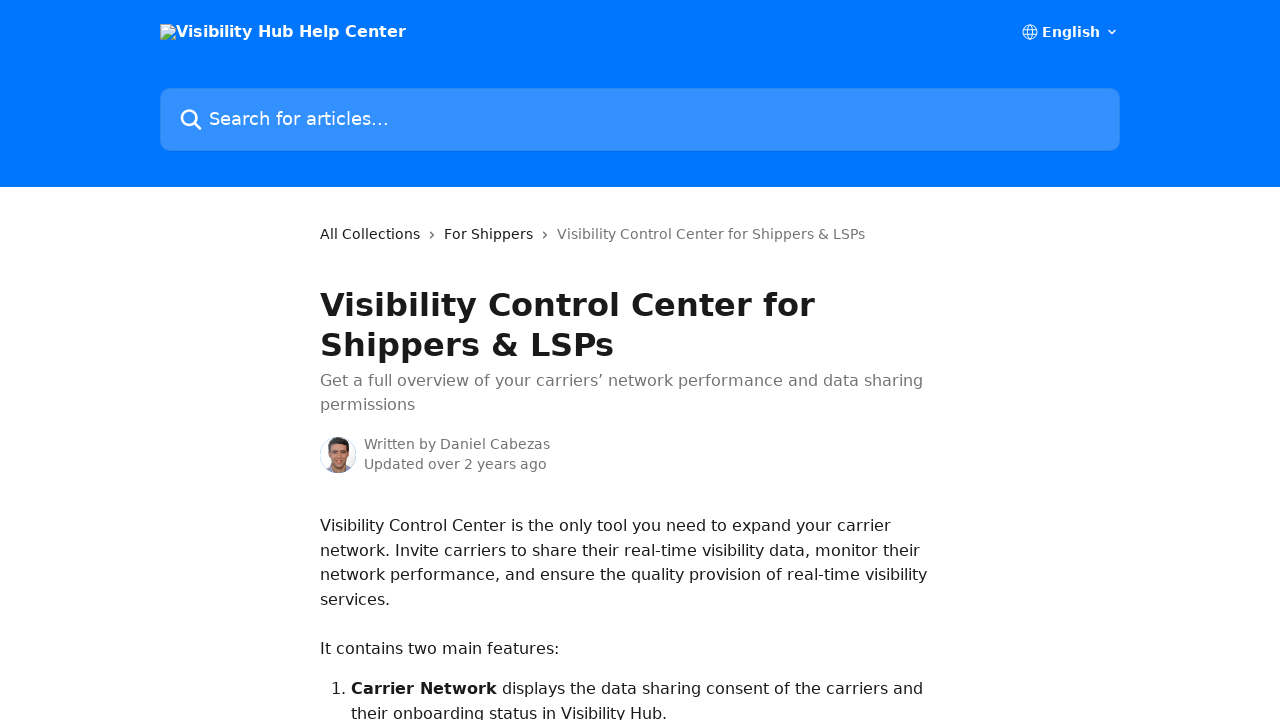

Retrieved viewport height: 720px
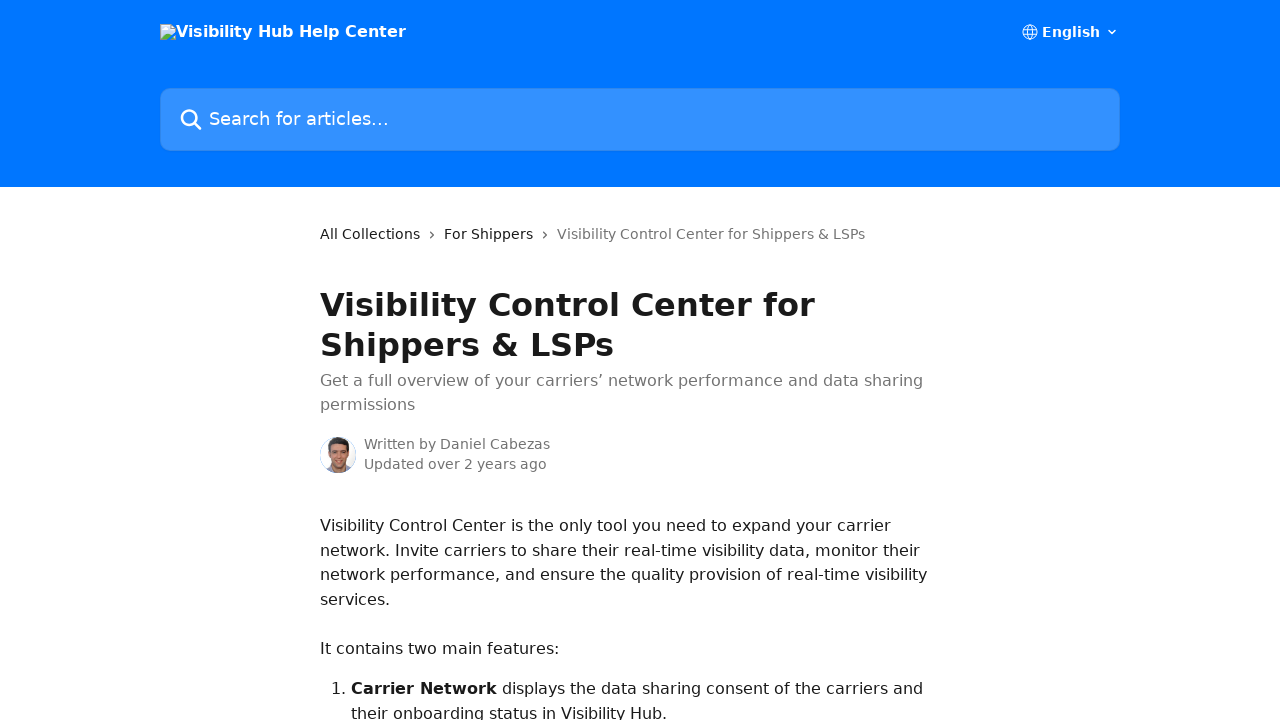

Scrolled to position 0px
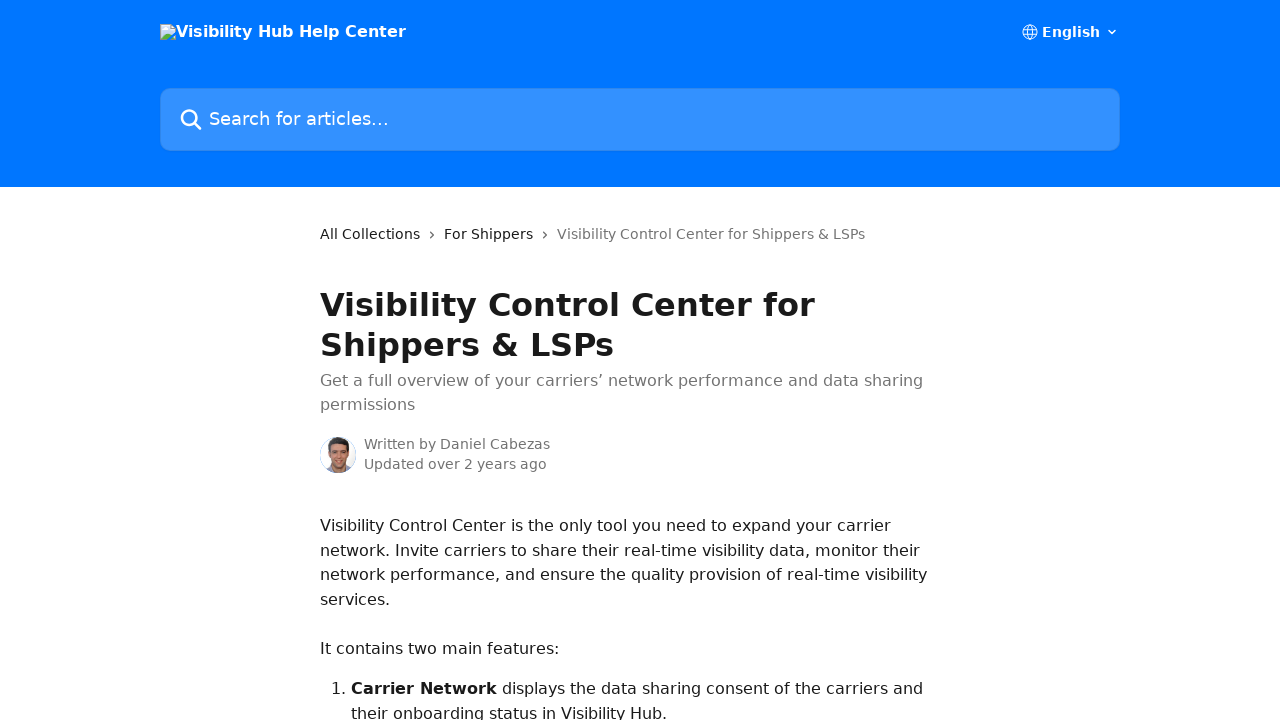

Waited 500ms for content to render at current scroll position
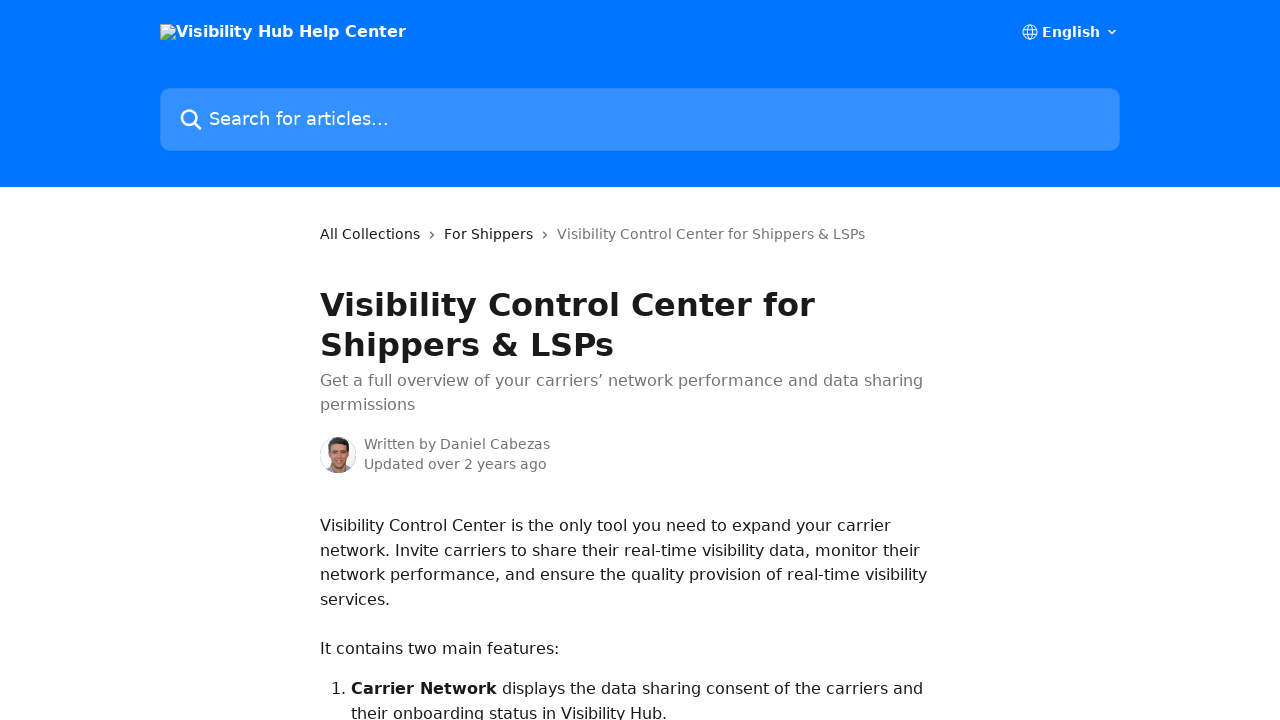

Scrolled to position 720px
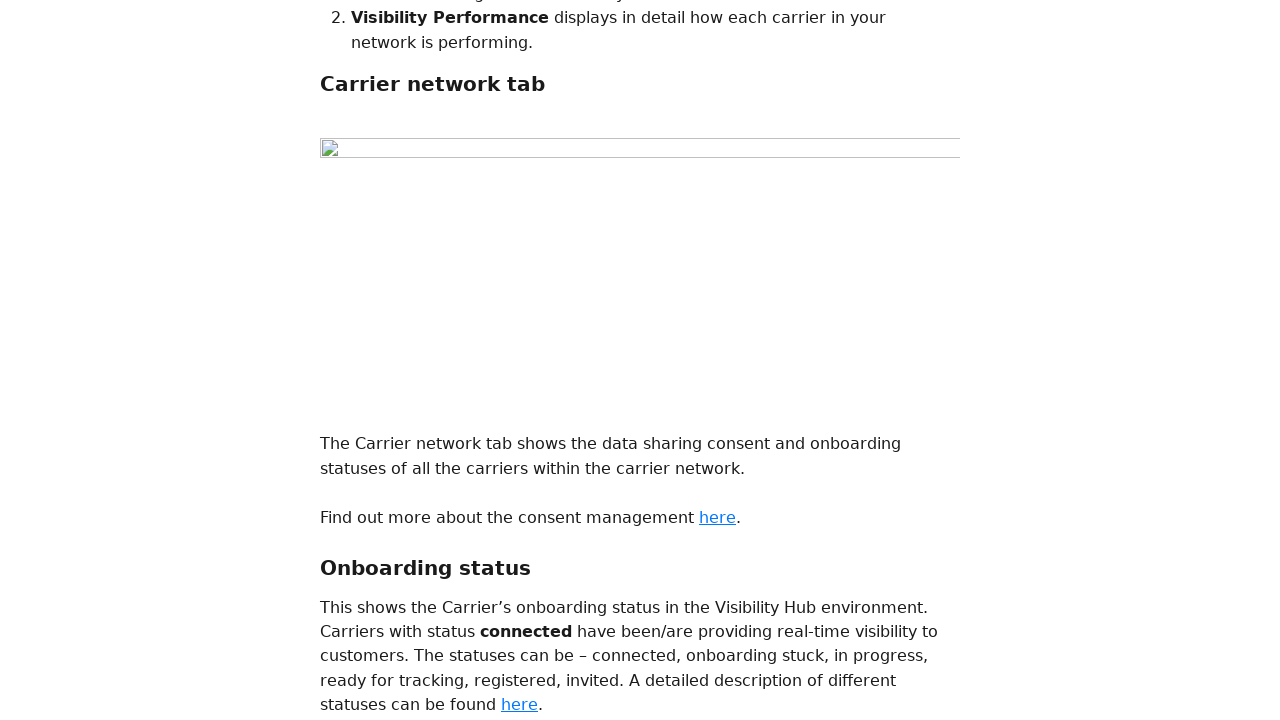

Waited 500ms for content to render at current scroll position
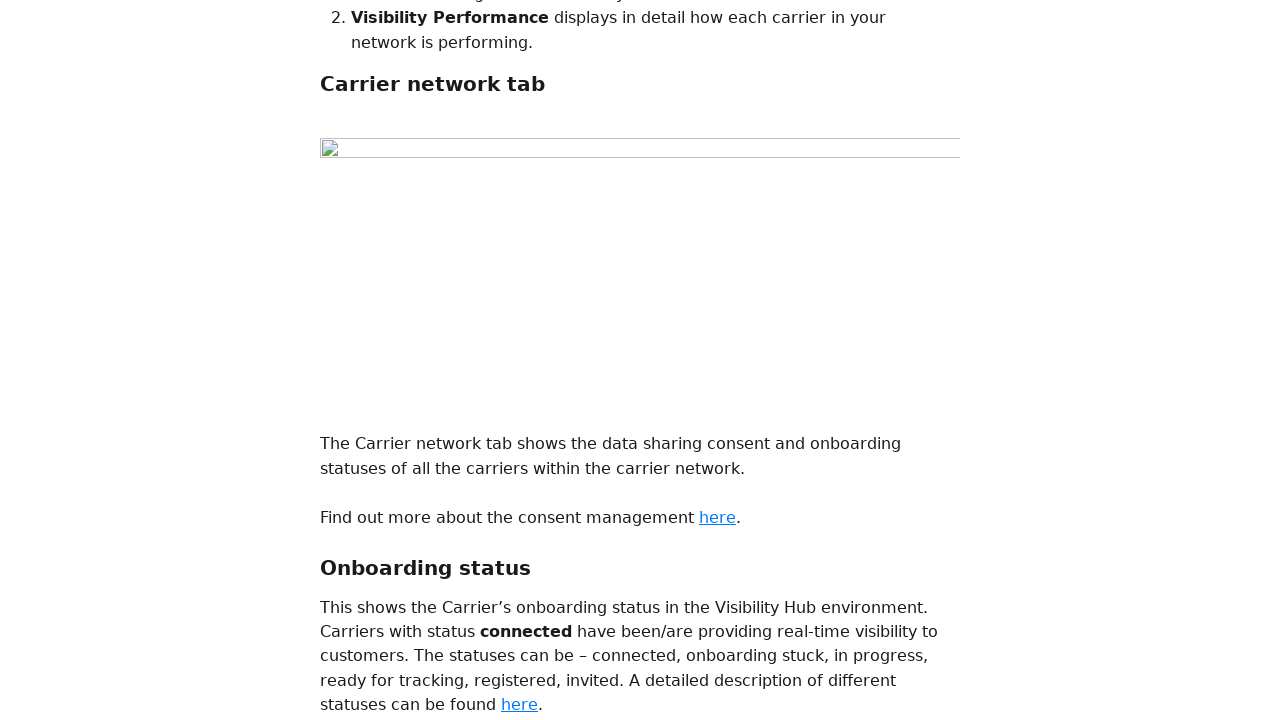

Scrolled to position 1440px
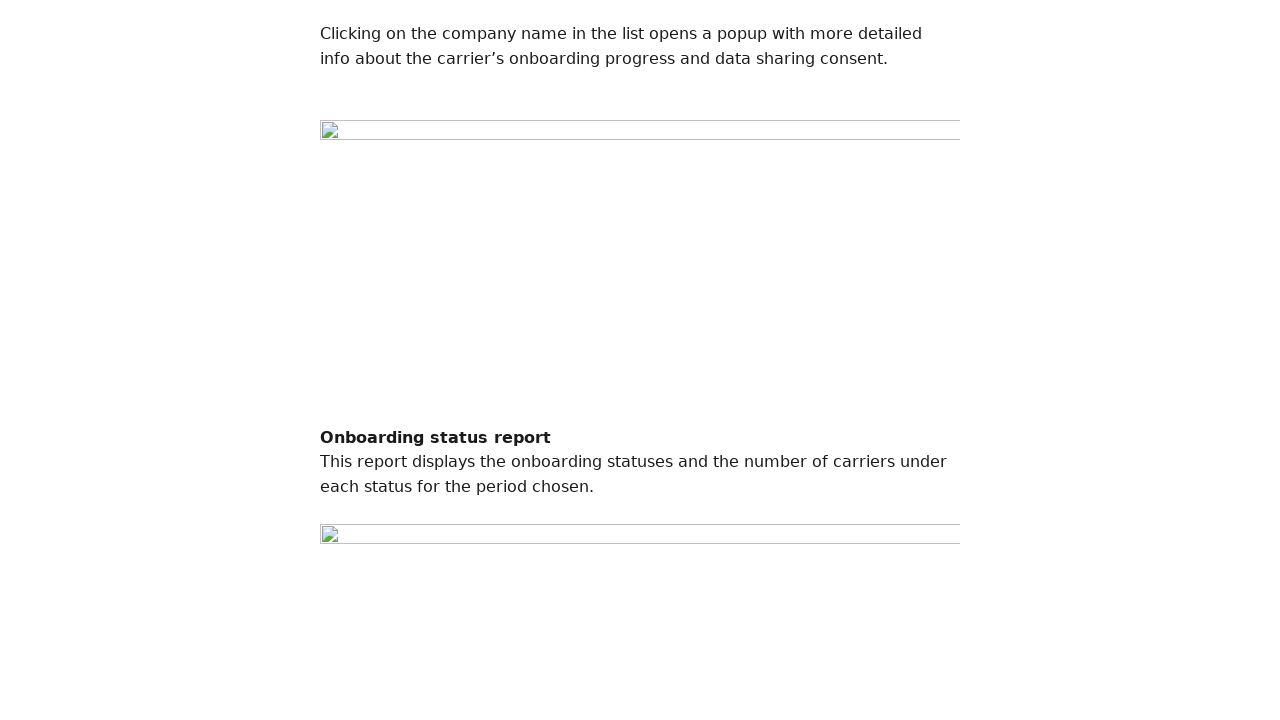

Waited 500ms for content to render at current scroll position
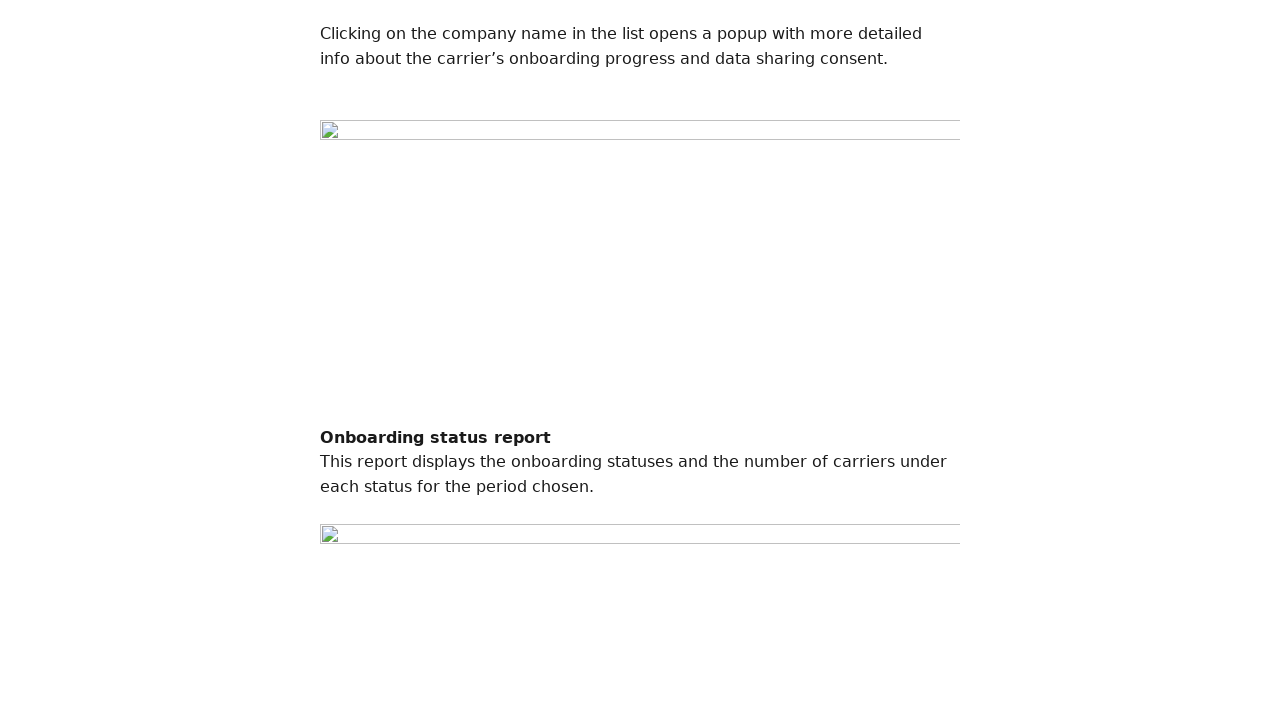

Scrolled to position 2160px
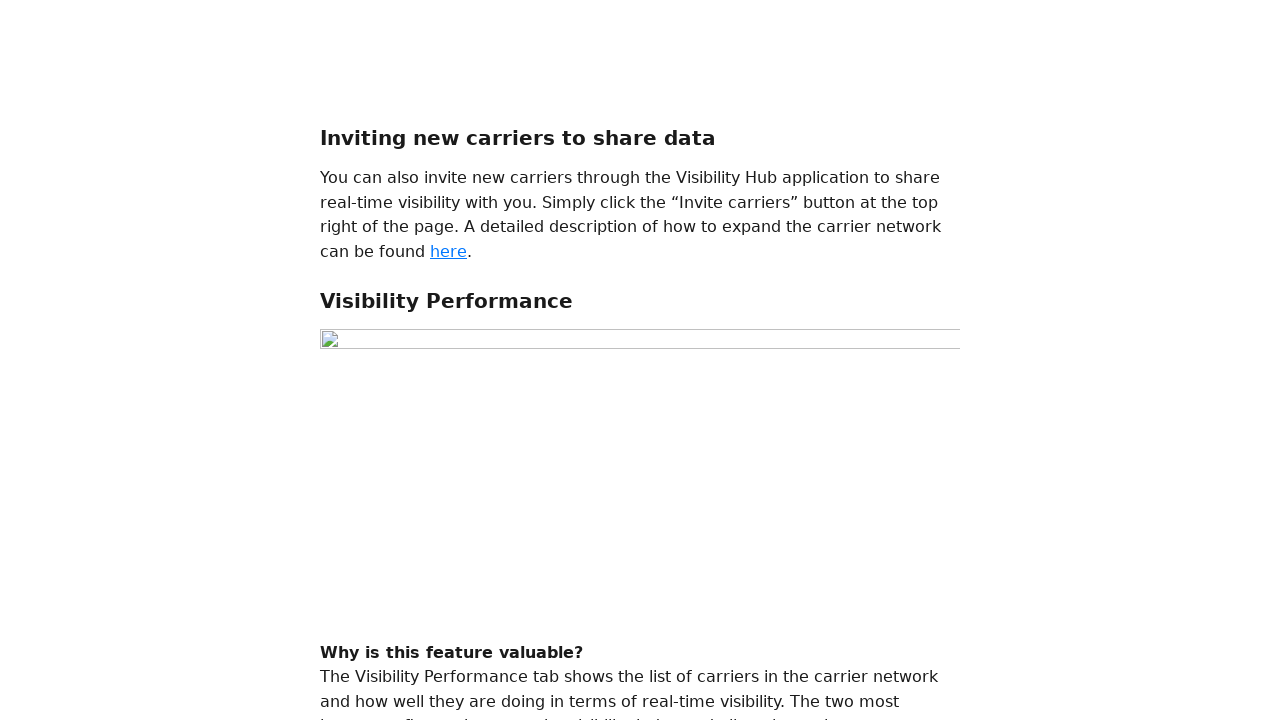

Waited 500ms for content to render at current scroll position
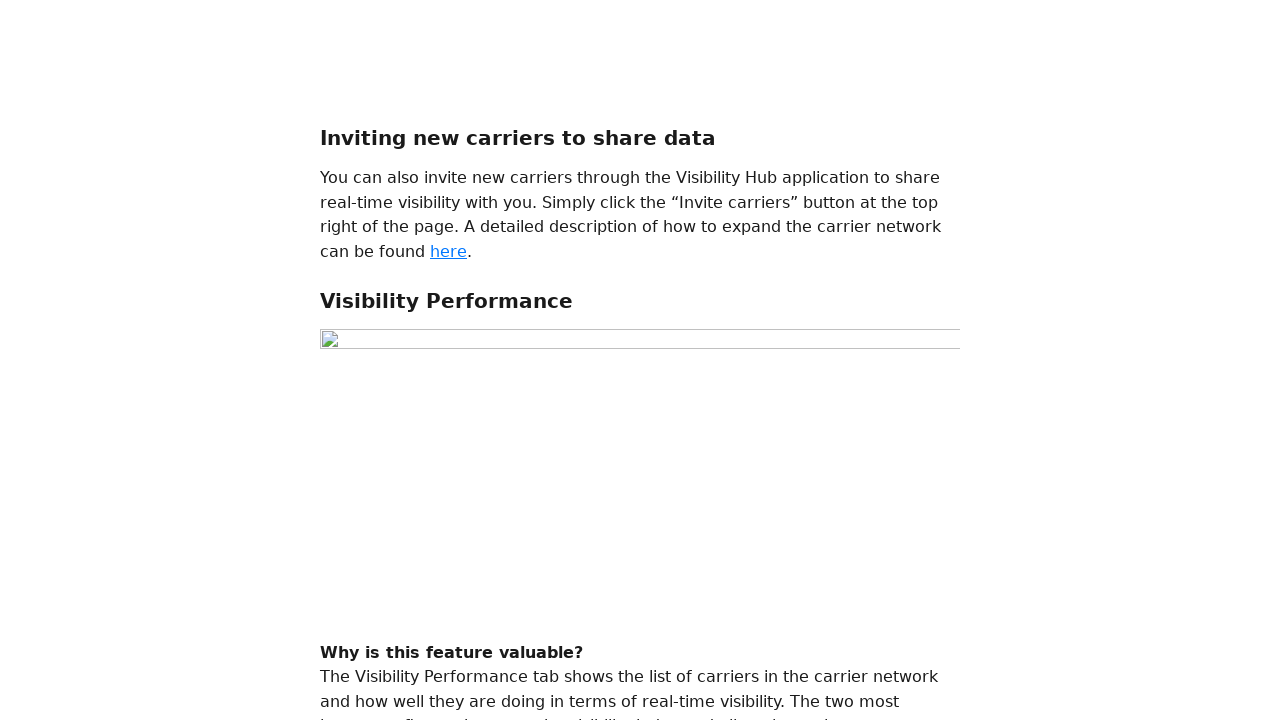

Scrolled to position 2880px
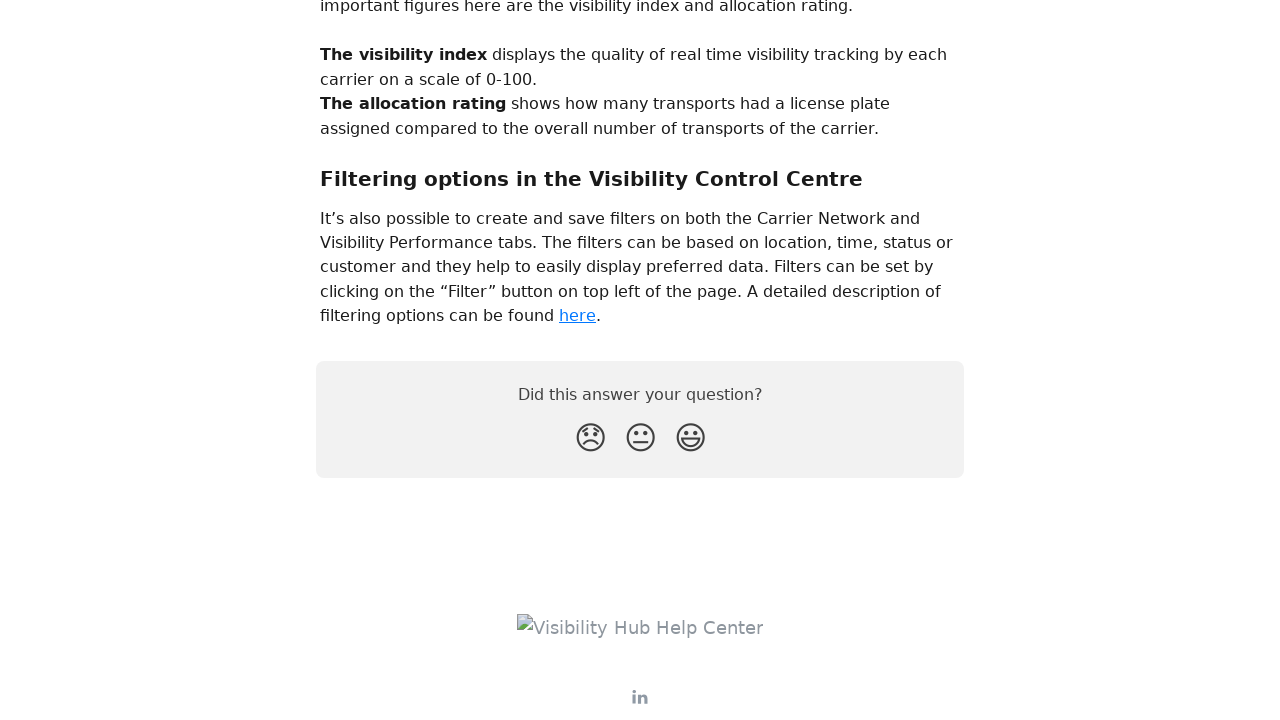

Waited 500ms for content to render at current scroll position
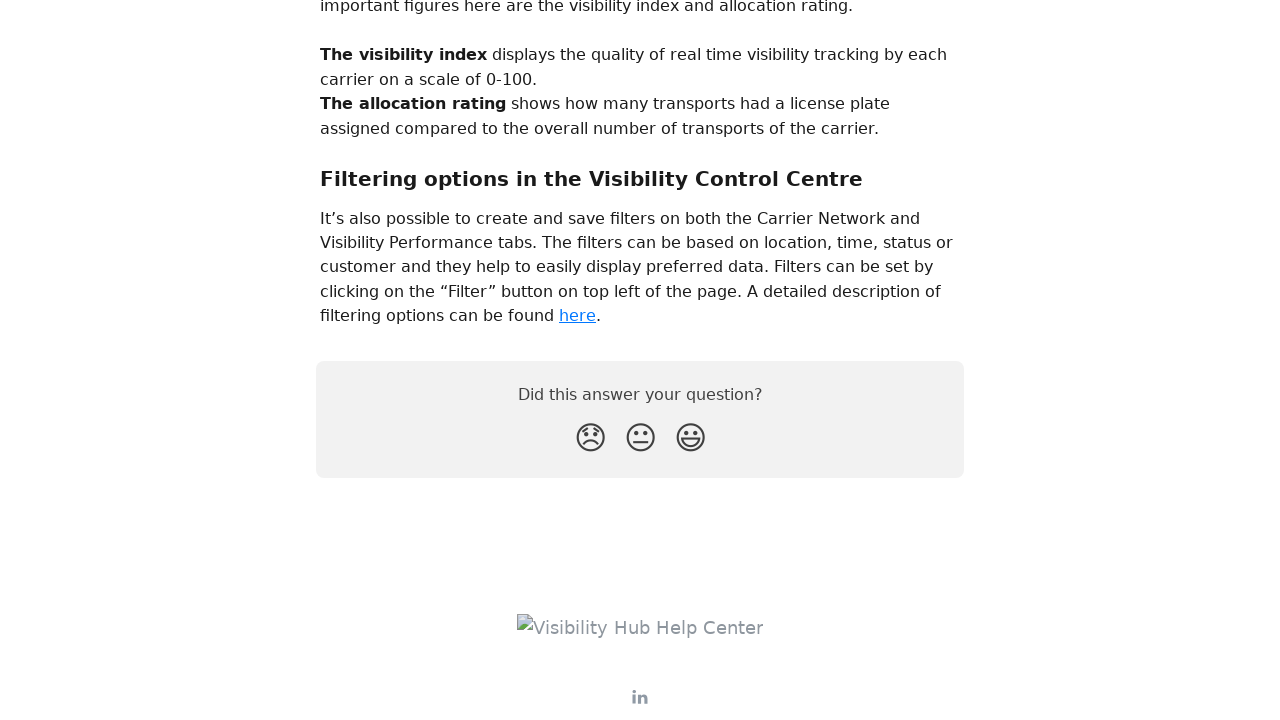

Scrolled to position 3600px
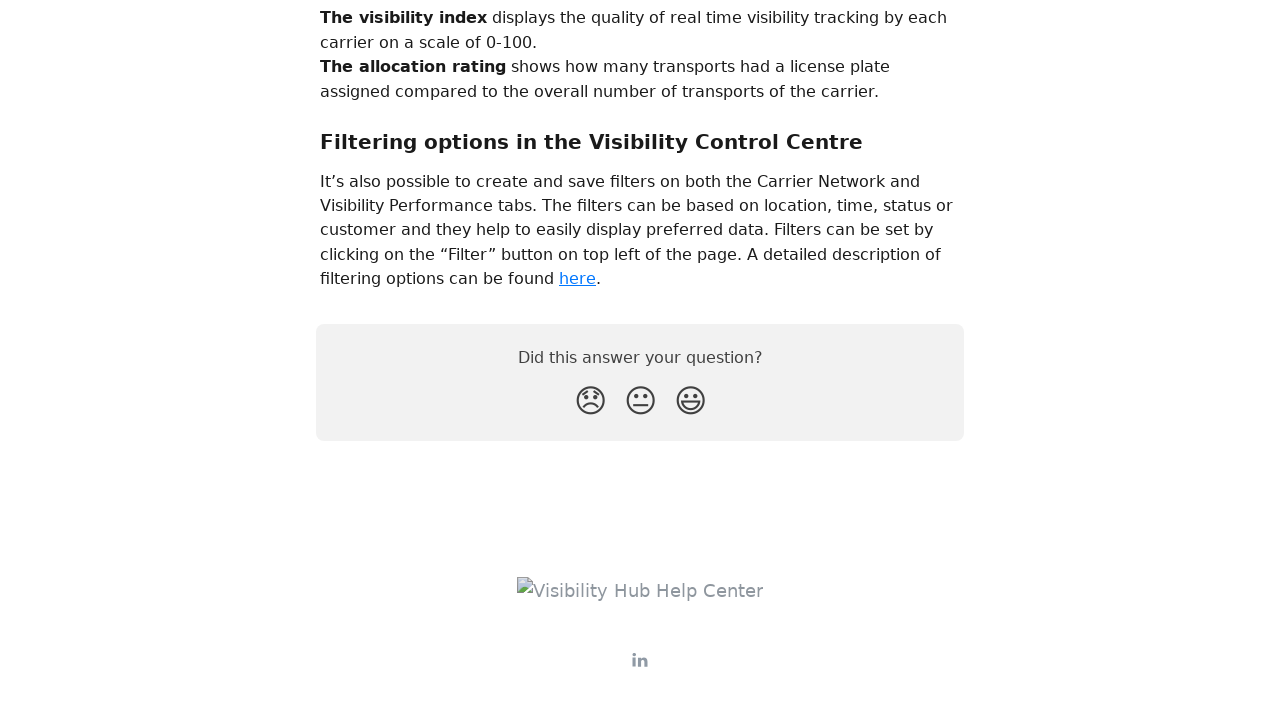

Waited 500ms for content to render at current scroll position
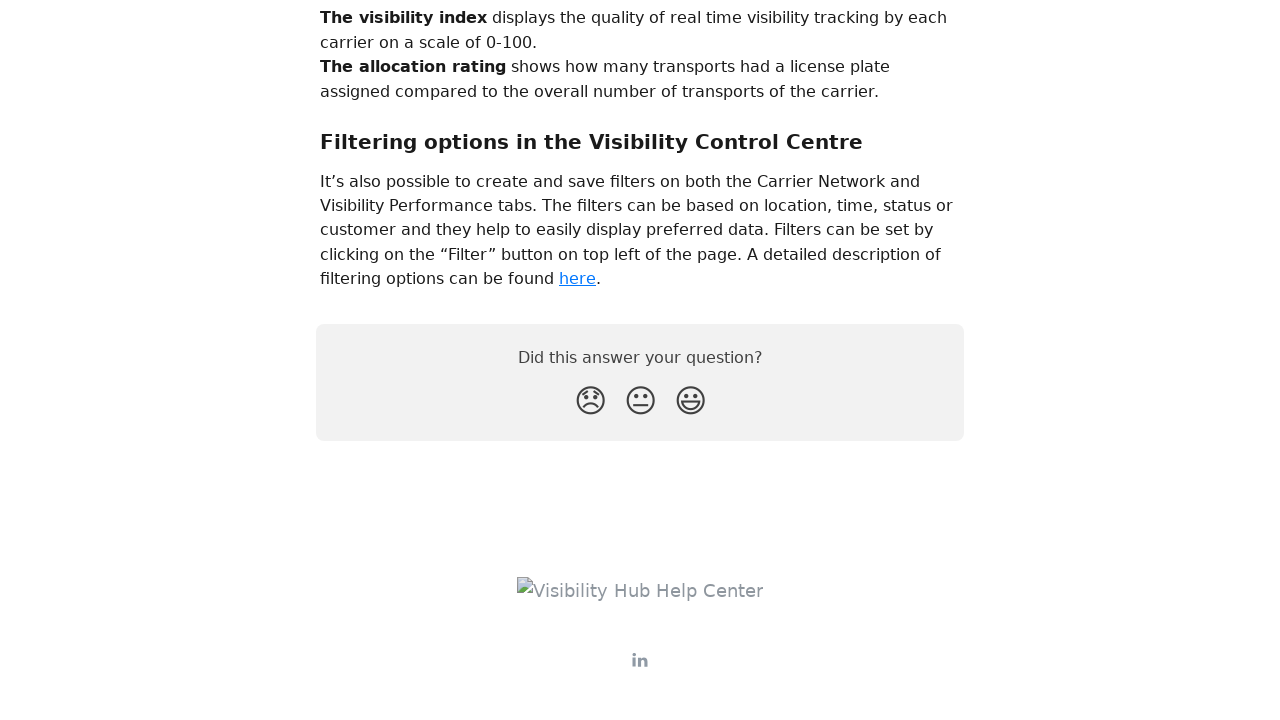

Scrolled back to top of page
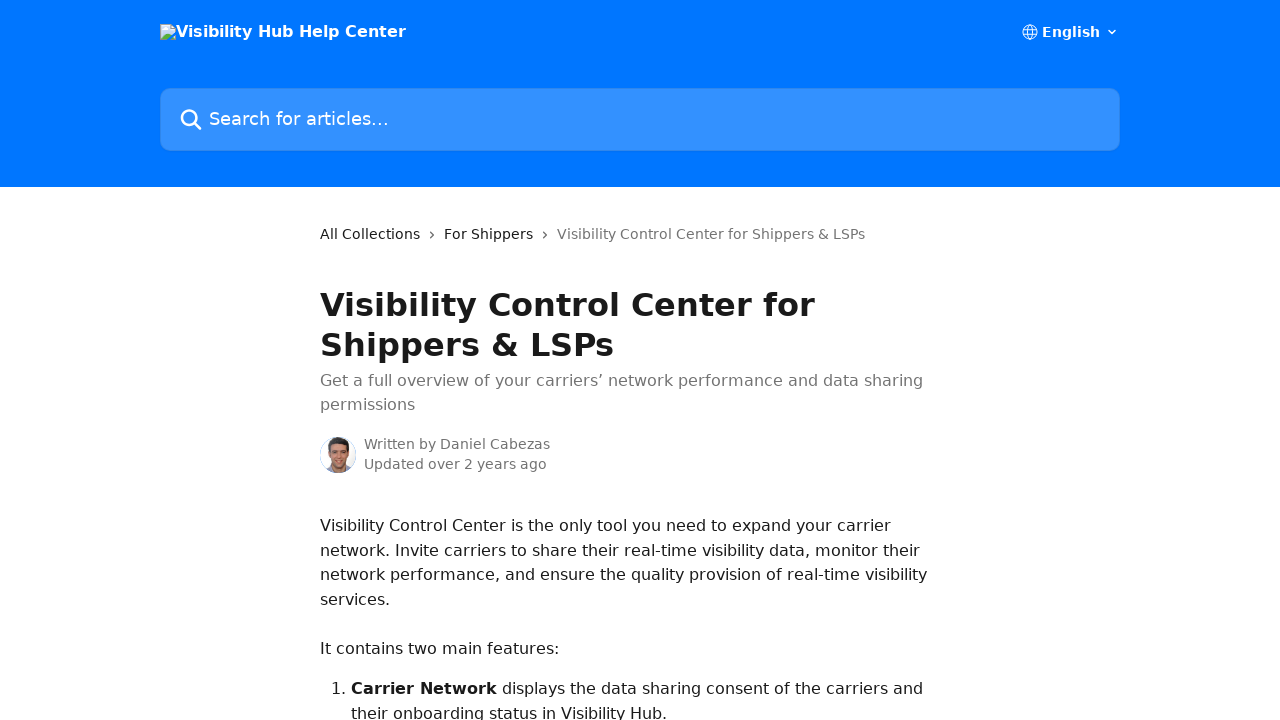

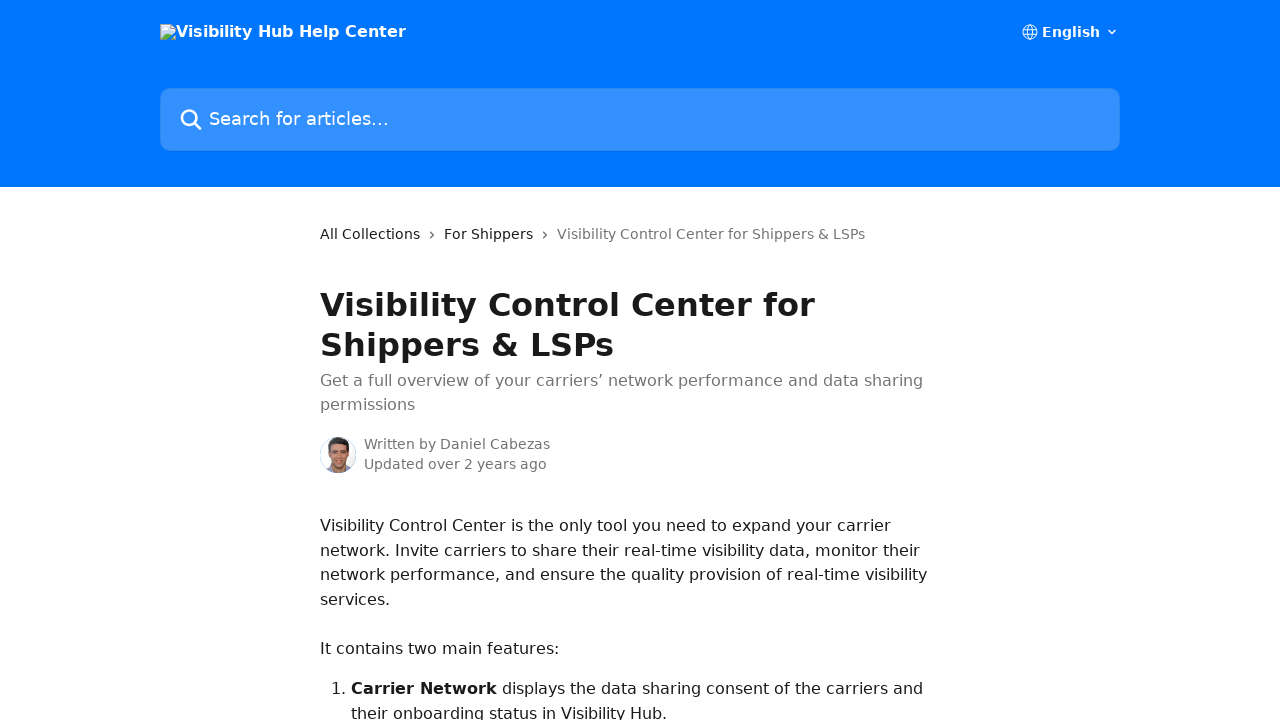